Tests checkbox functionality by clicking on checkboxes to ensure they become selected, verifying both checkboxes can be checked.

Starting URL: https://the-internet.herokuapp.com/checkboxes

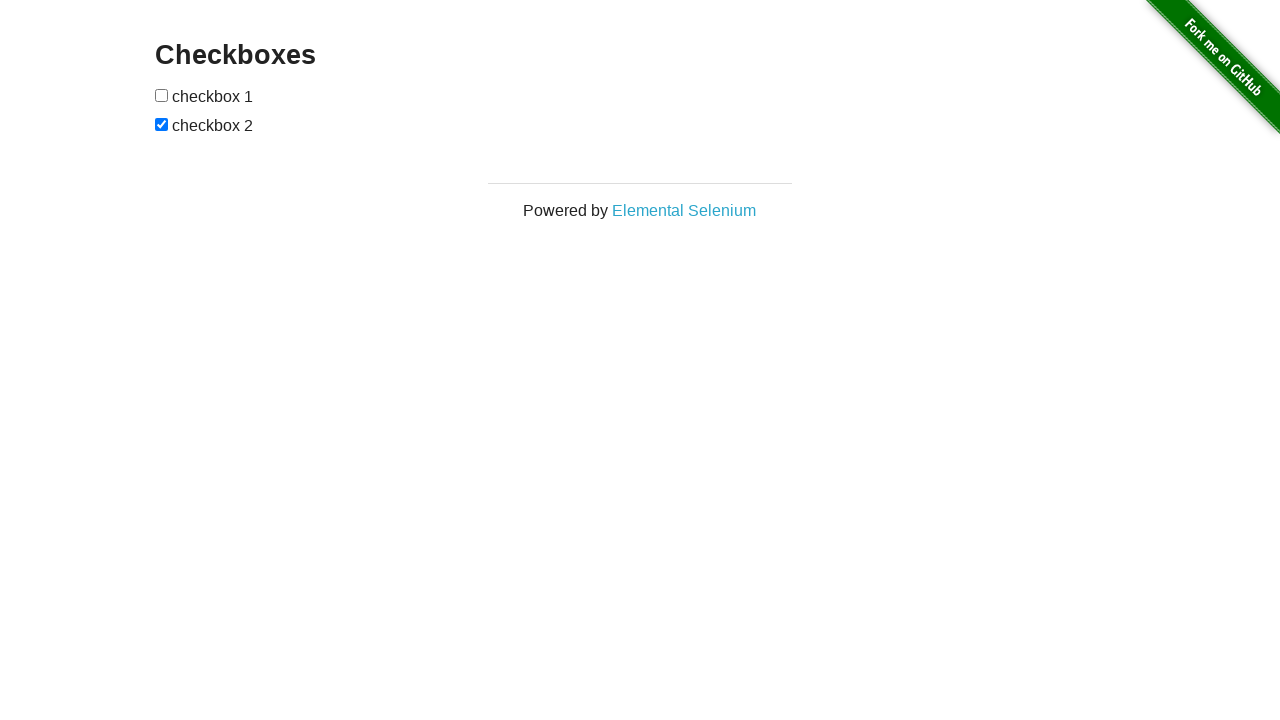

Located first checkbox element
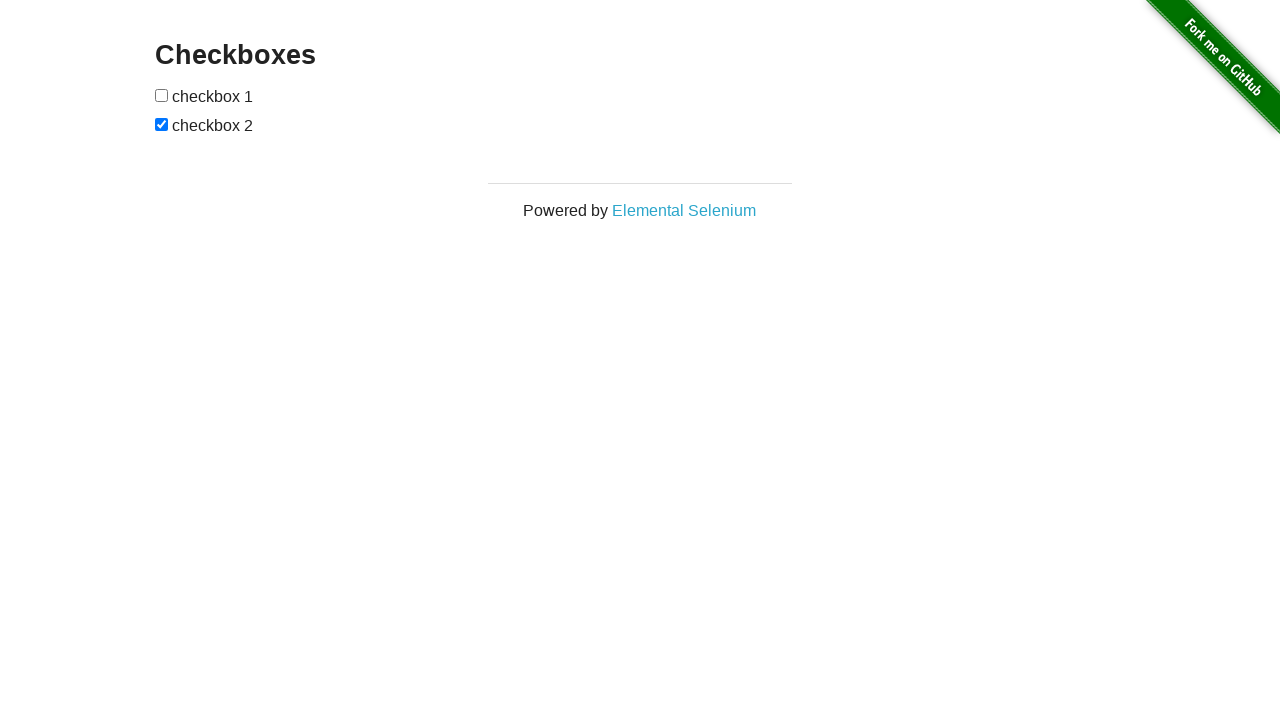

Checked if first checkbox is selected
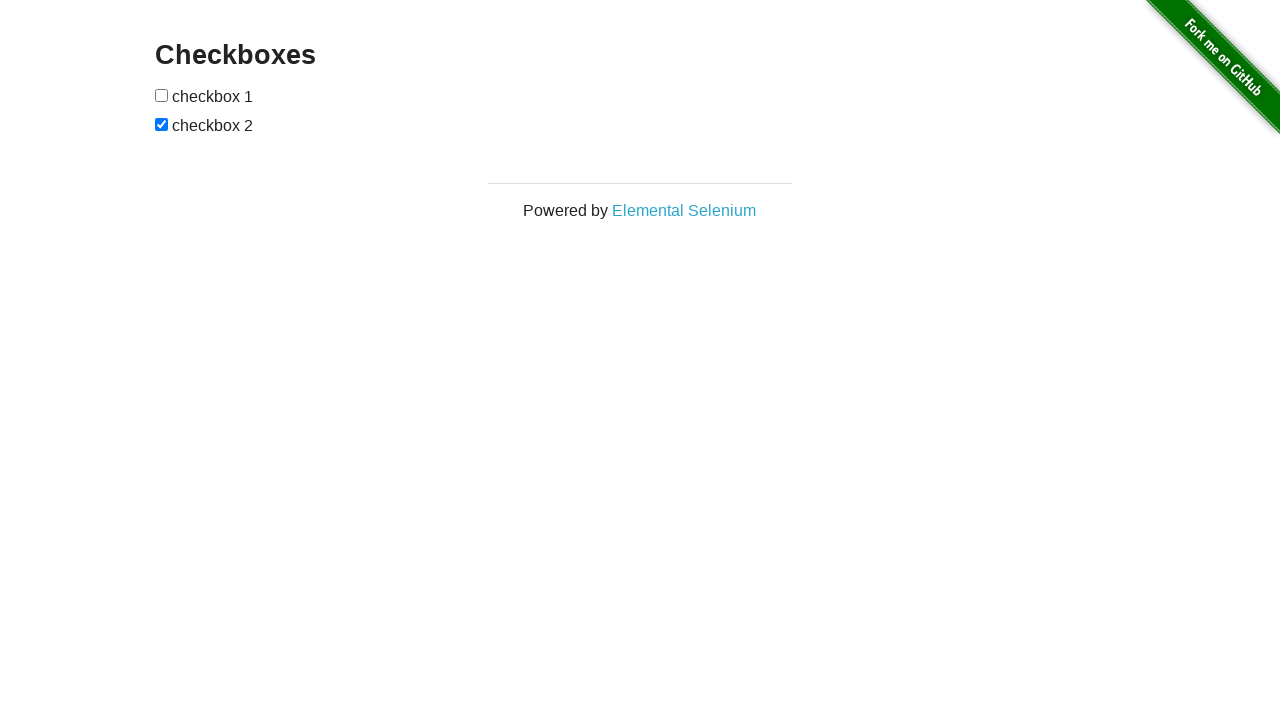

Clicked first checkbox to select it at (162, 95) on xpath=//input[@type='checkbox'][1]
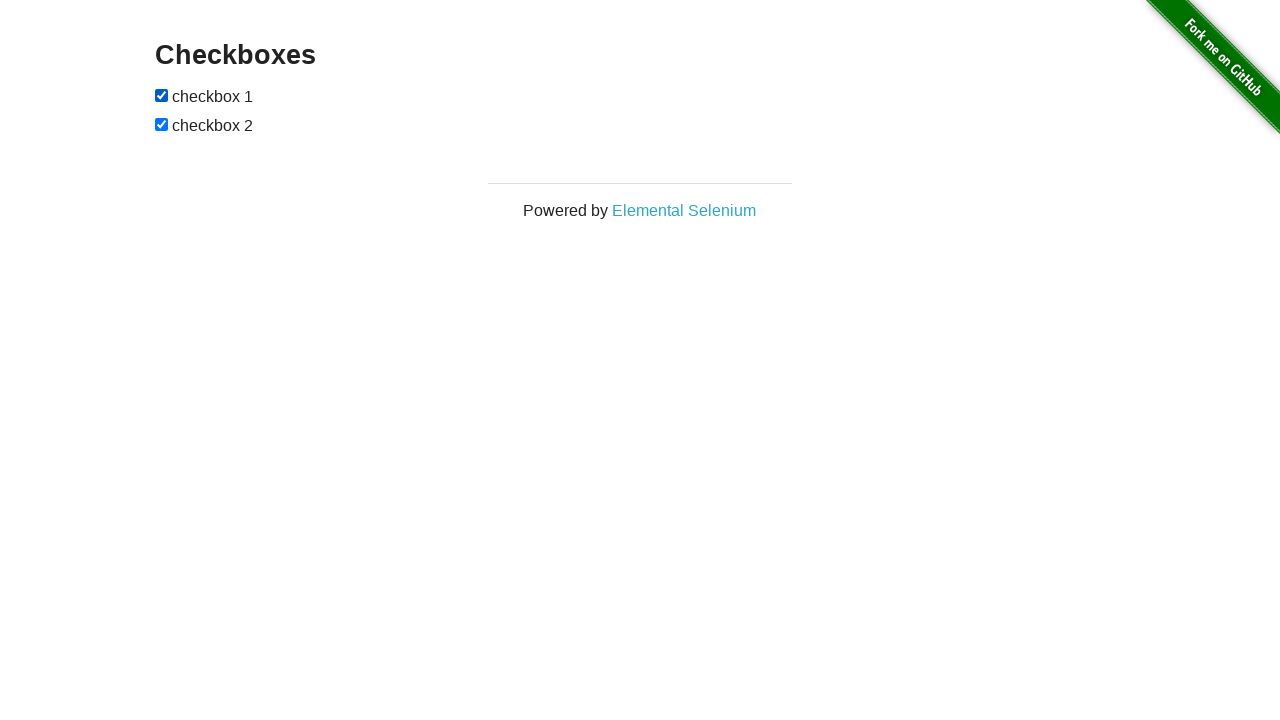

Located second checkbox element
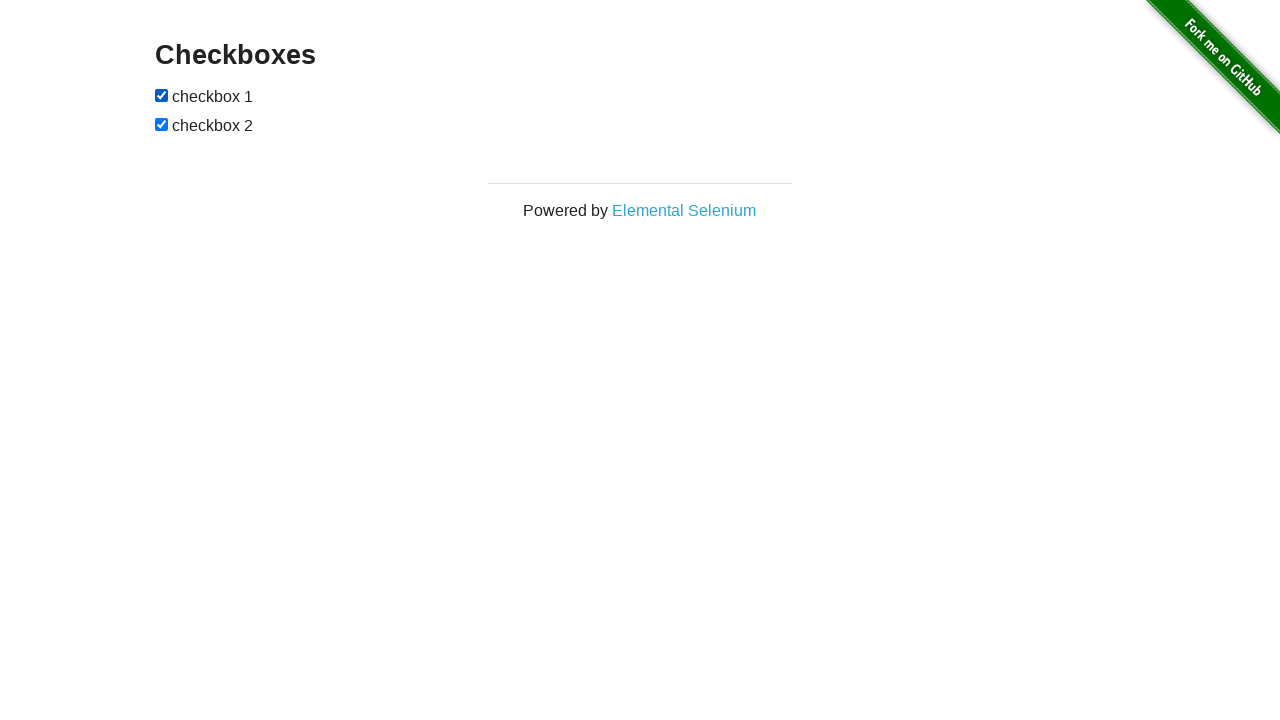

Second checkbox was already selected
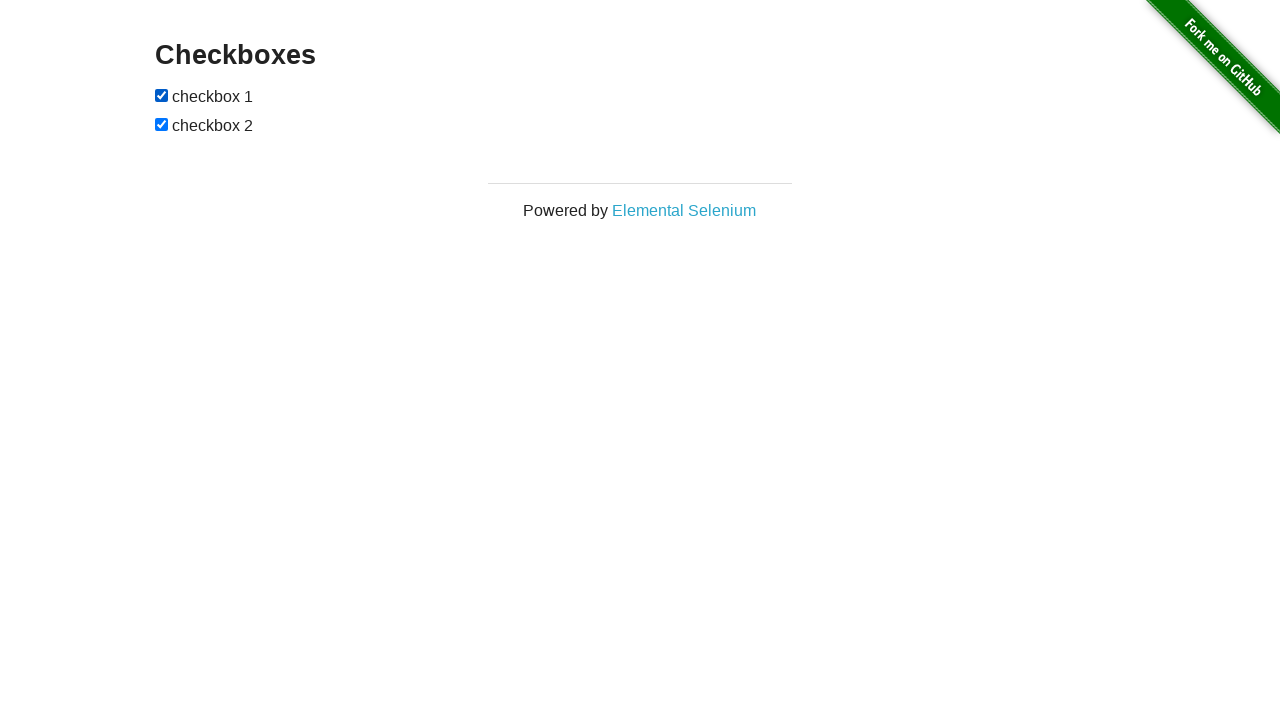

Verified first checkbox is selected
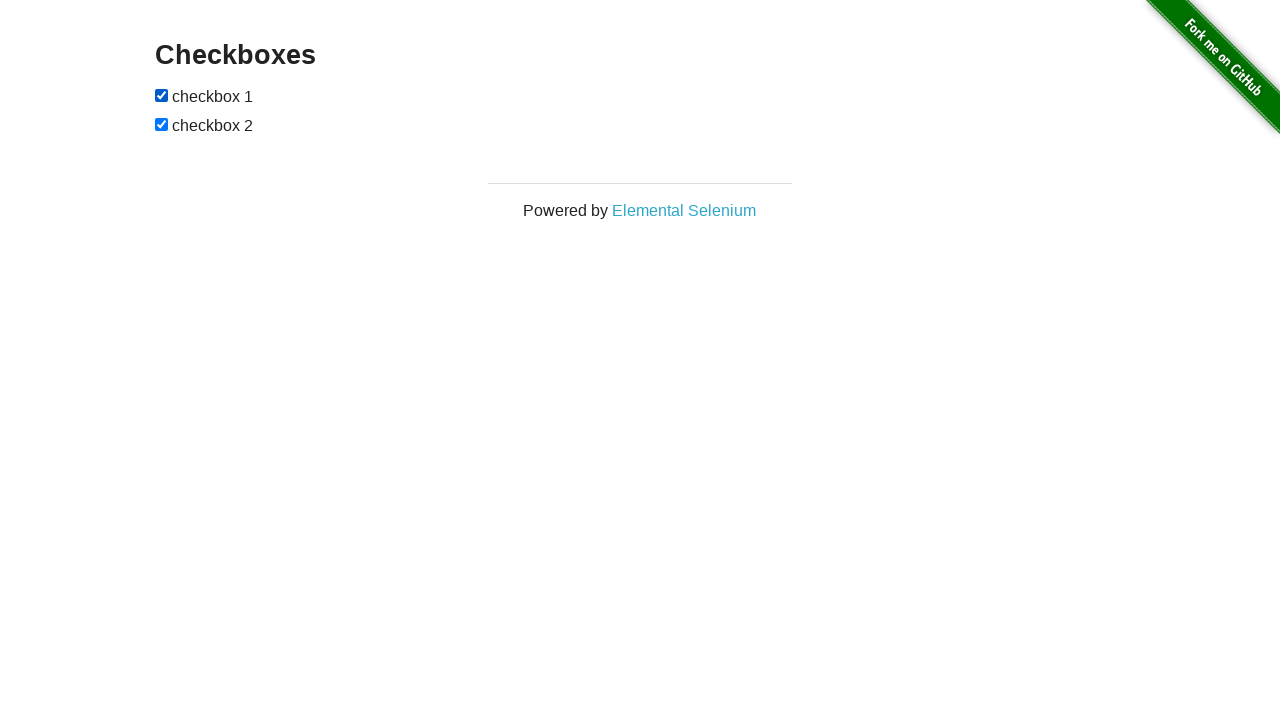

Verified second checkbox is selected
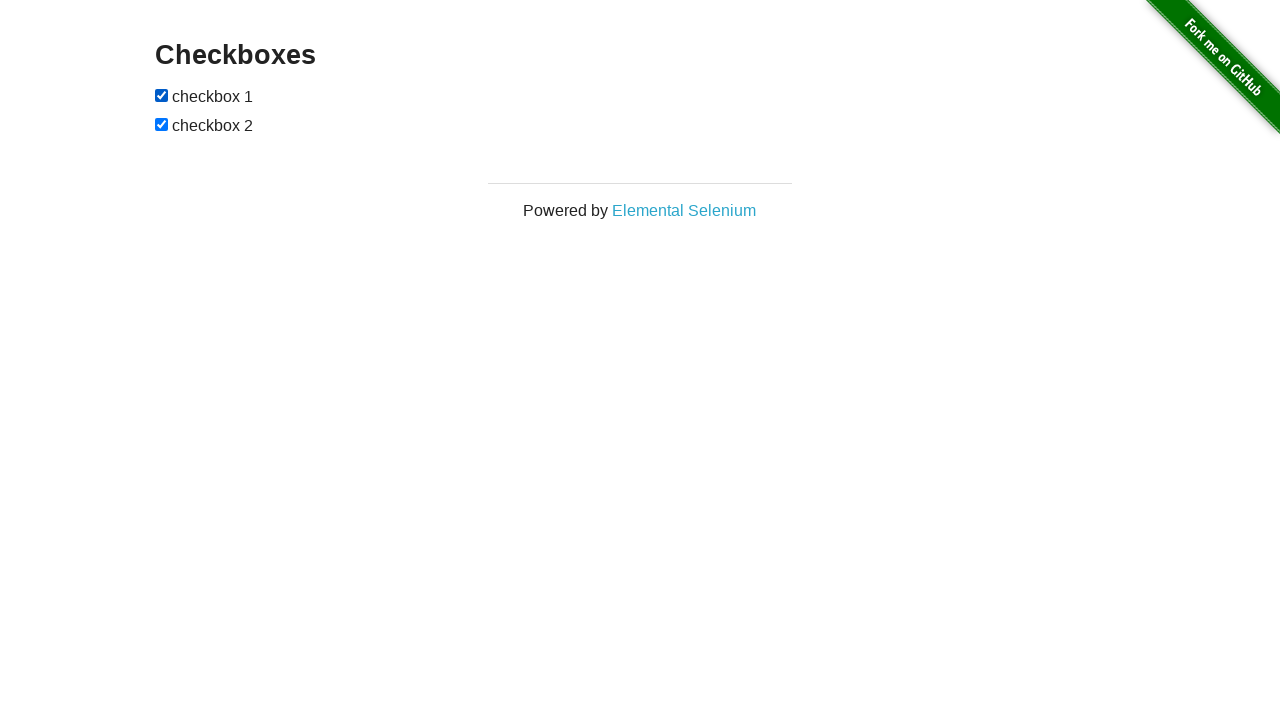

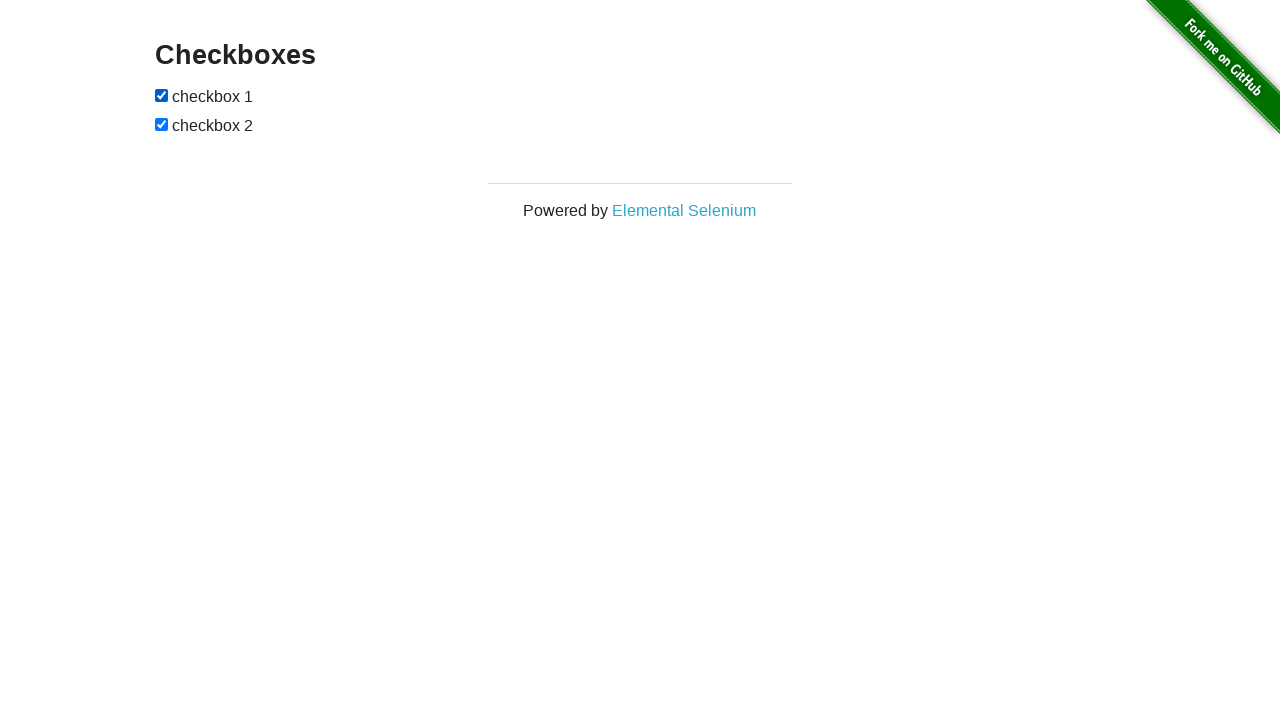